Tests form submission without username by opening modal, filling only password, and attempting to submit

Starting URL: https://erikdark.github.io/Qa_autotests_reg_form_pop_up/

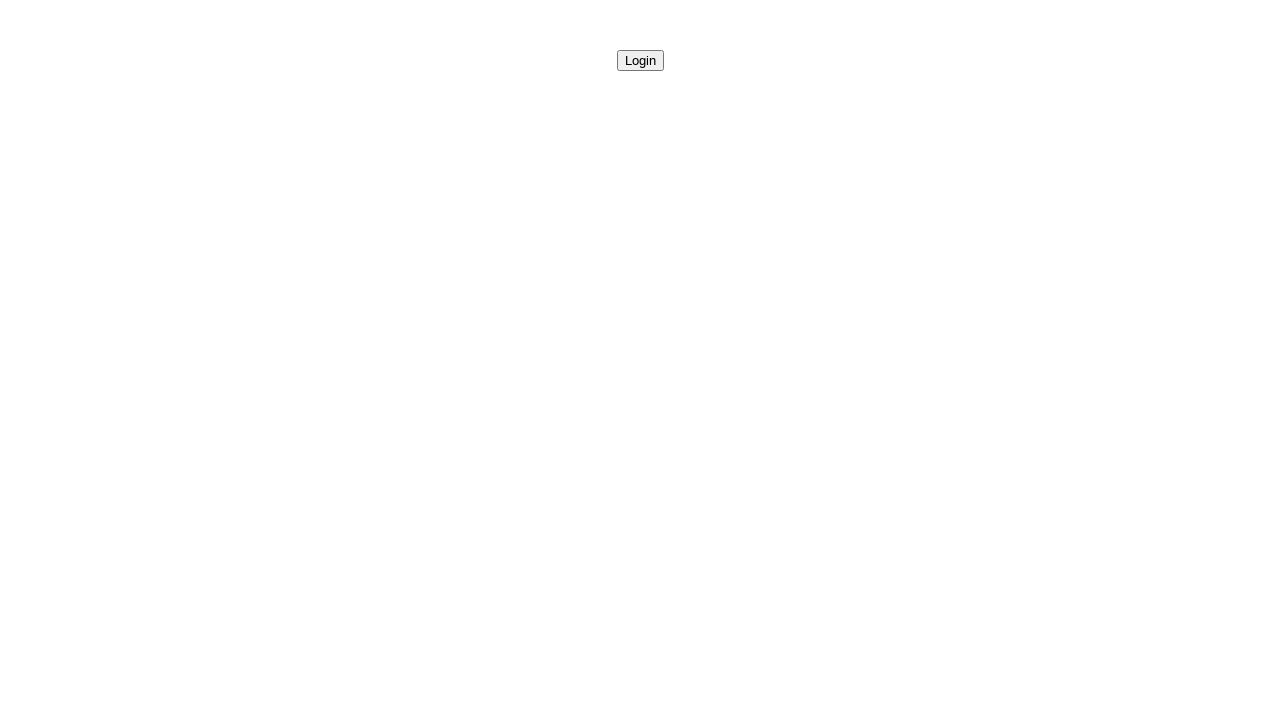

Clicked button to open registration modal at (640, 60) on #openModalButton
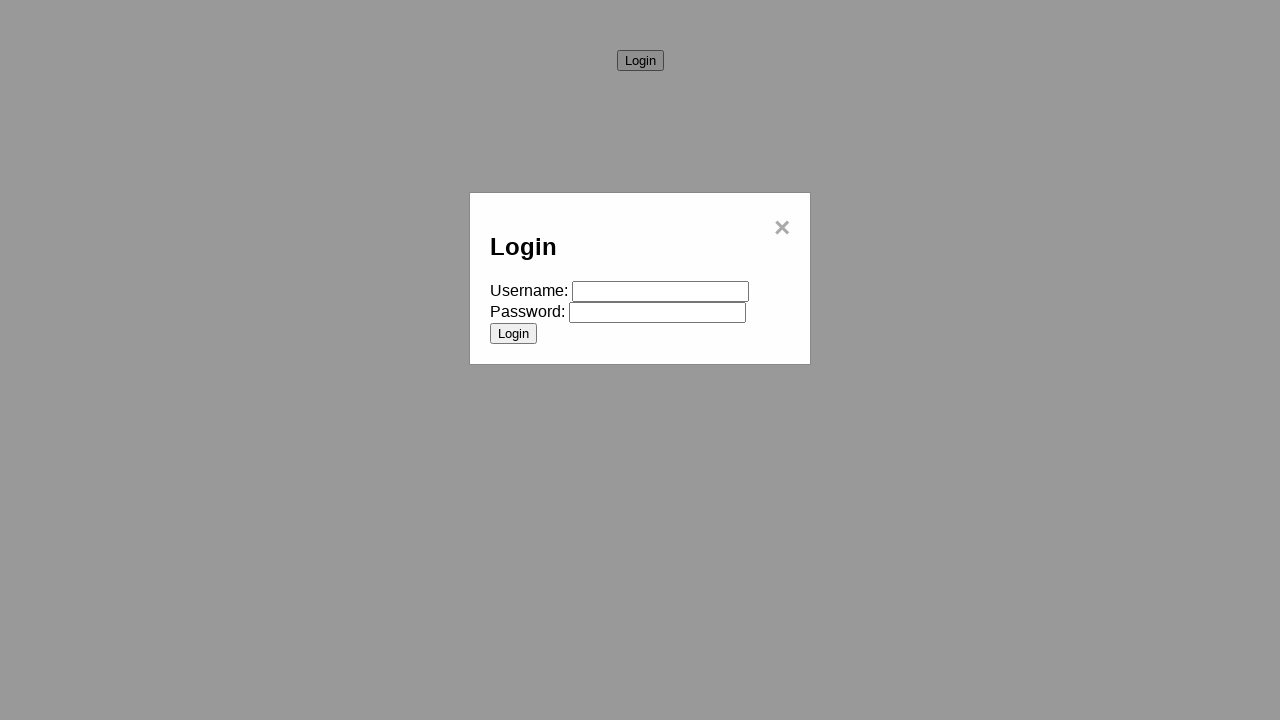

Filled password field with 'password123' (username left empty) on #password
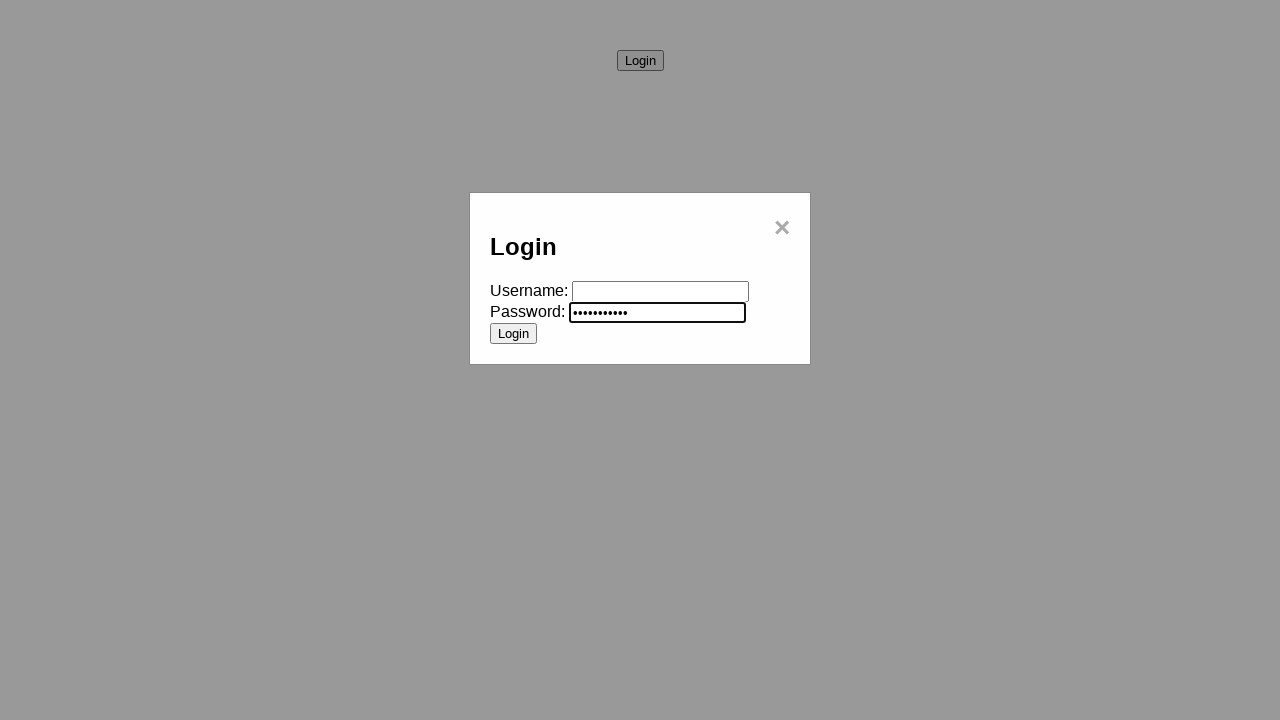

Clicked submit button to attempt form submission without username at (514, 333) on [type="submit"]
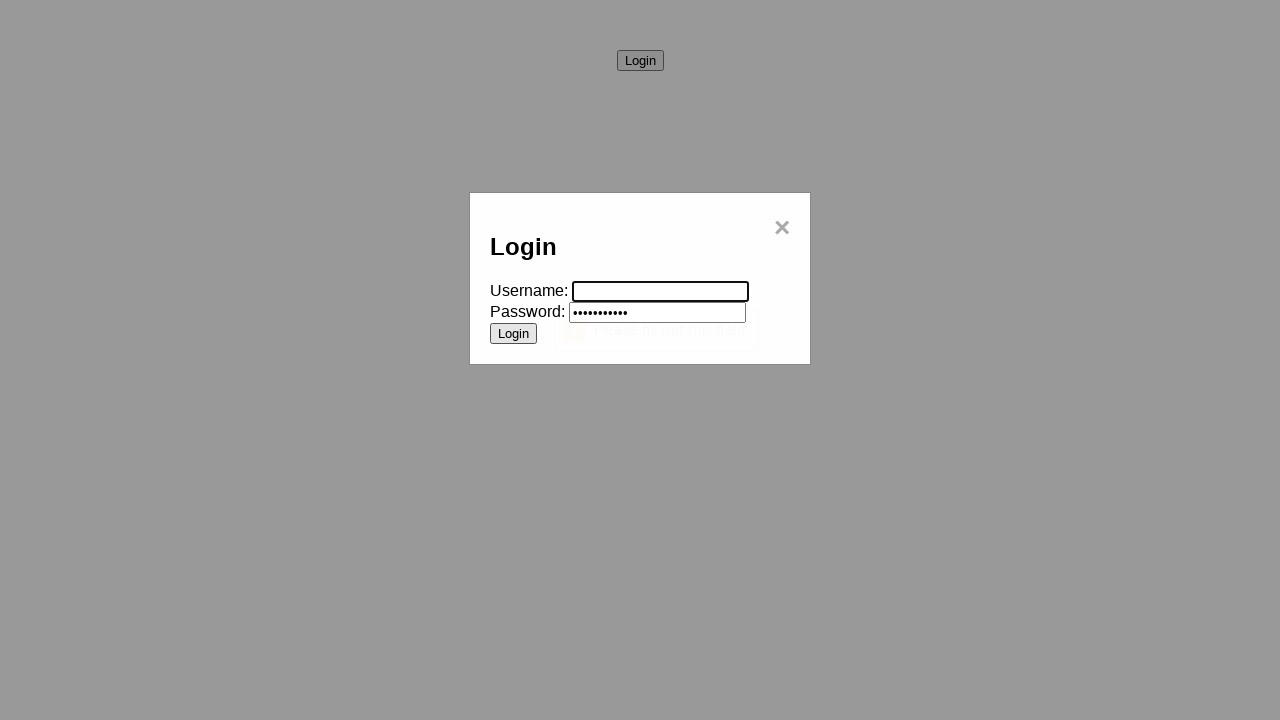

Waited 1 second to verify form remains open due to missing username
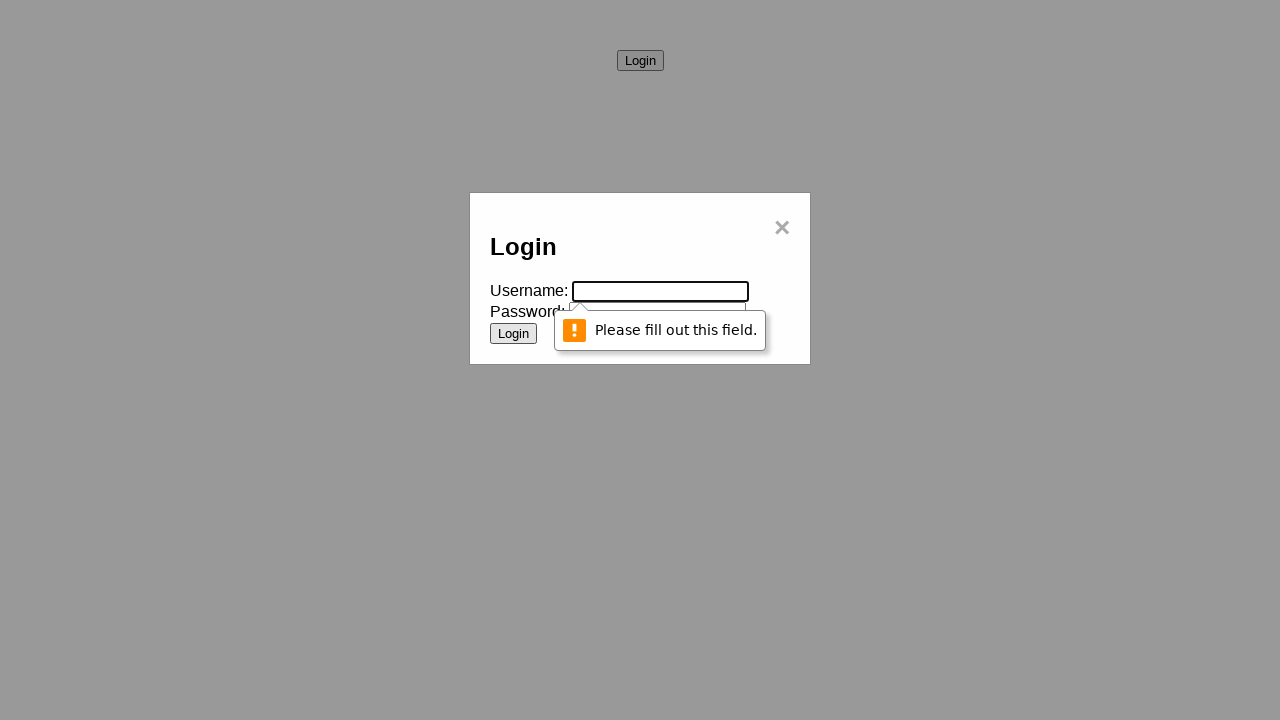

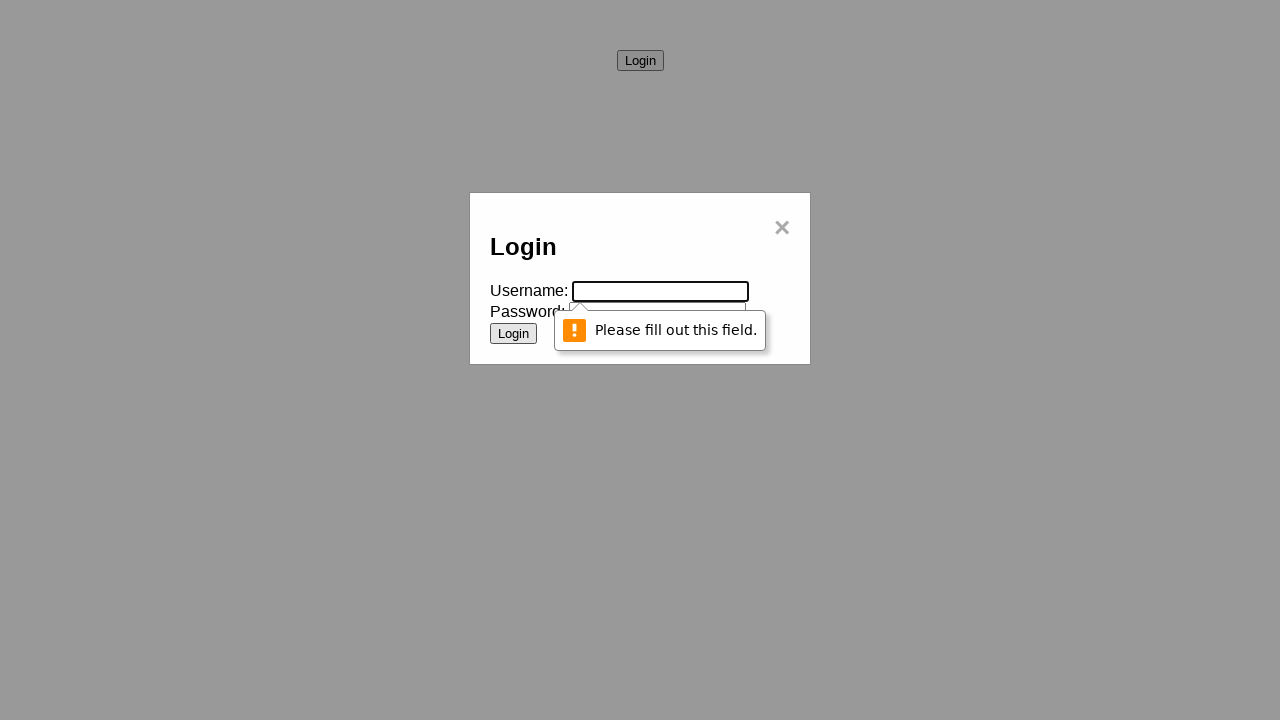